Tests dropdown functionality by selecting Option 2 and verifying it is selected

Starting URL: http://the-internet.herokuapp.com/dropdown

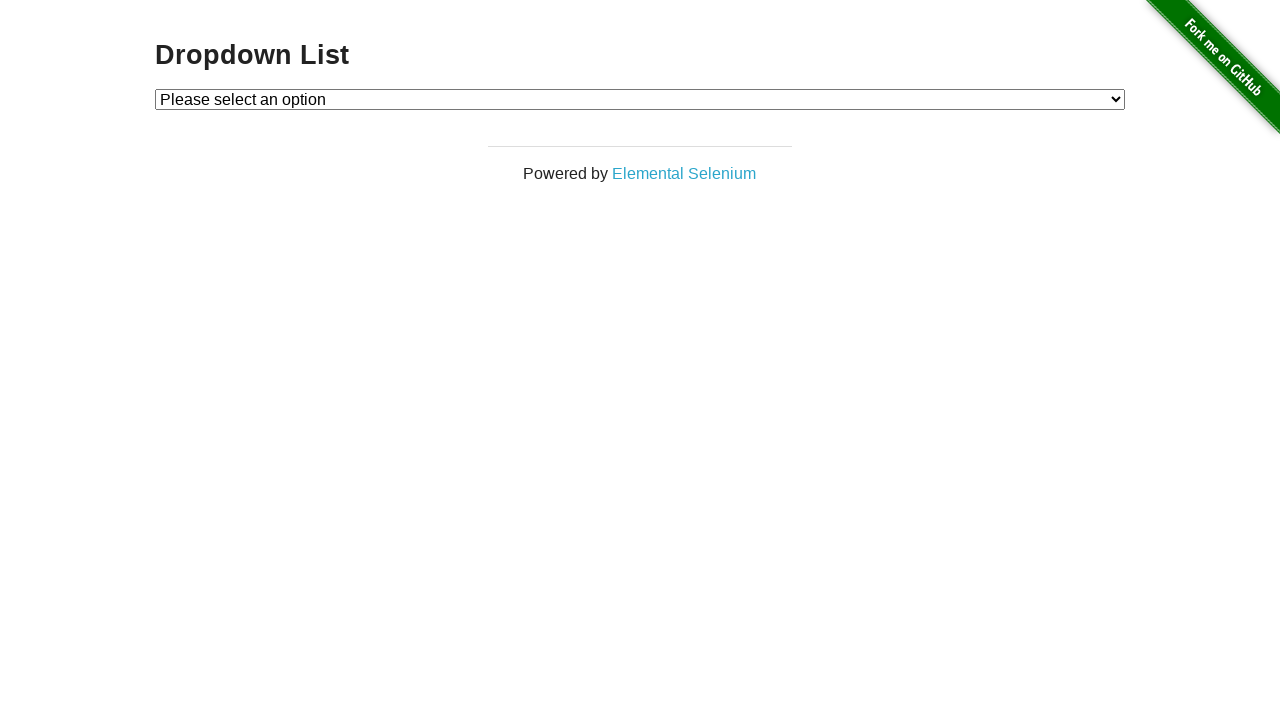

Located dropdown element with id 'dropdown'
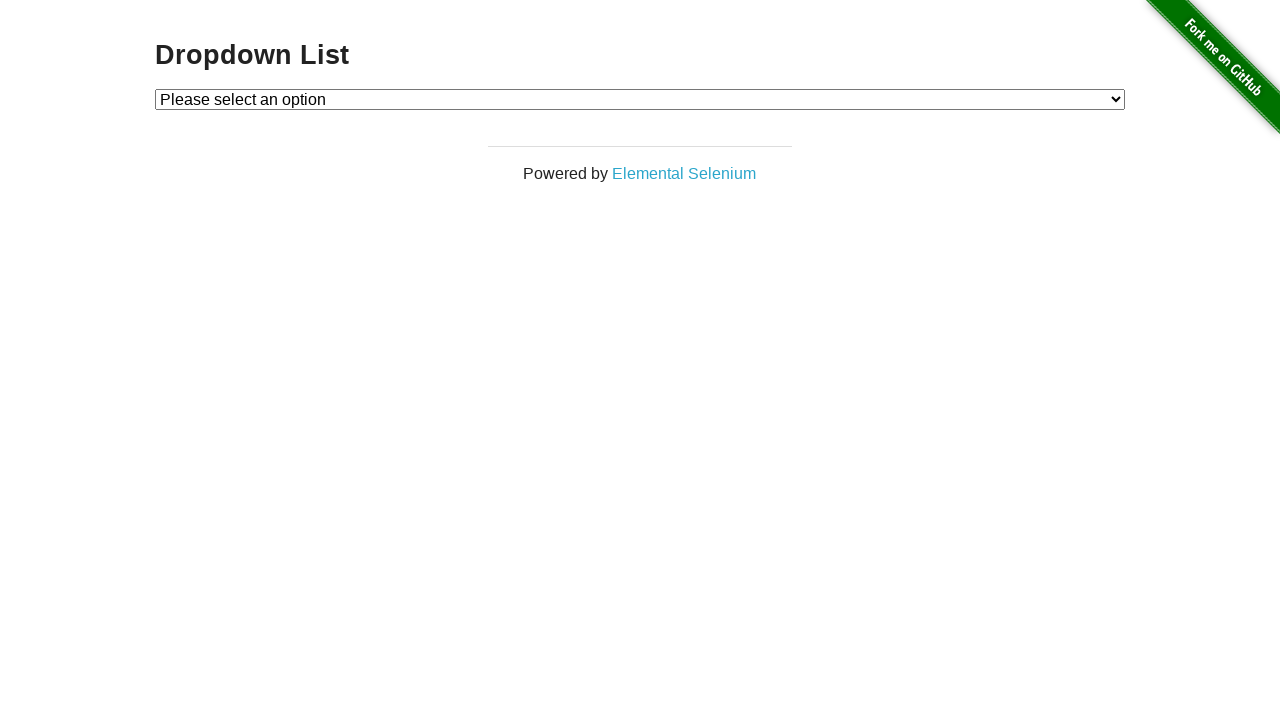

Selected 'Option 2' from dropdown on #dropdown
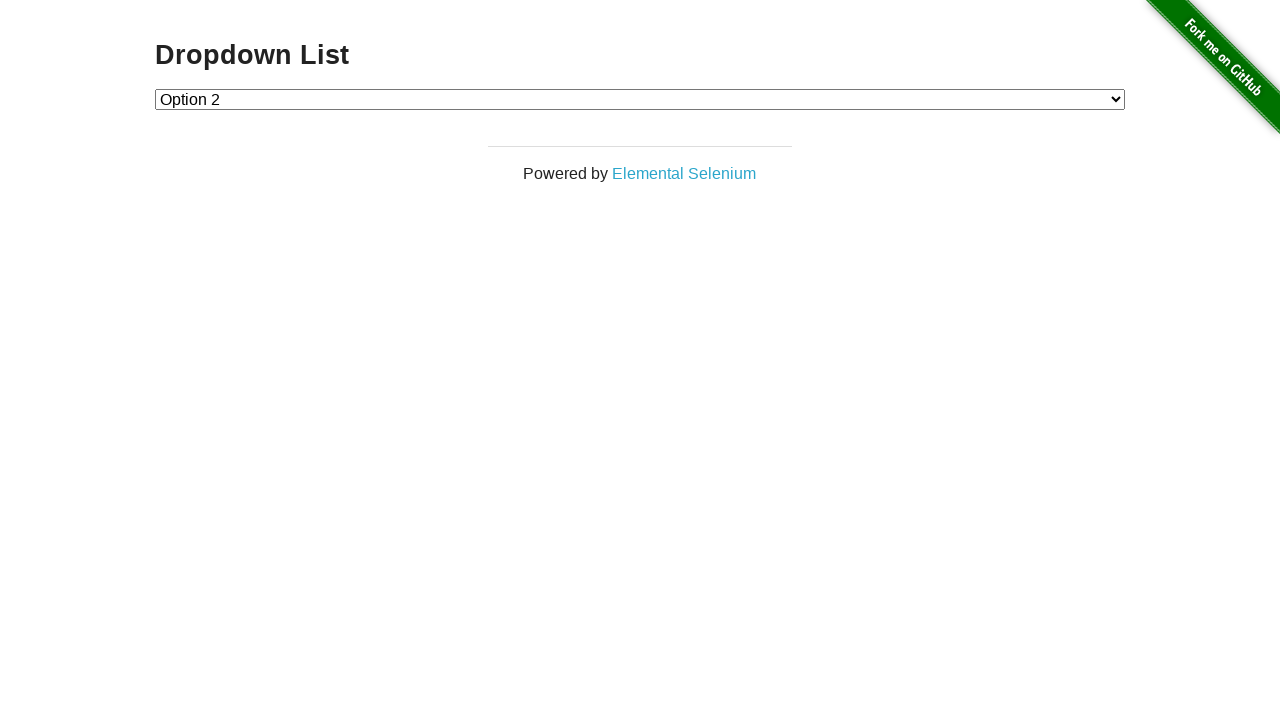

Retrieved text content of selected option
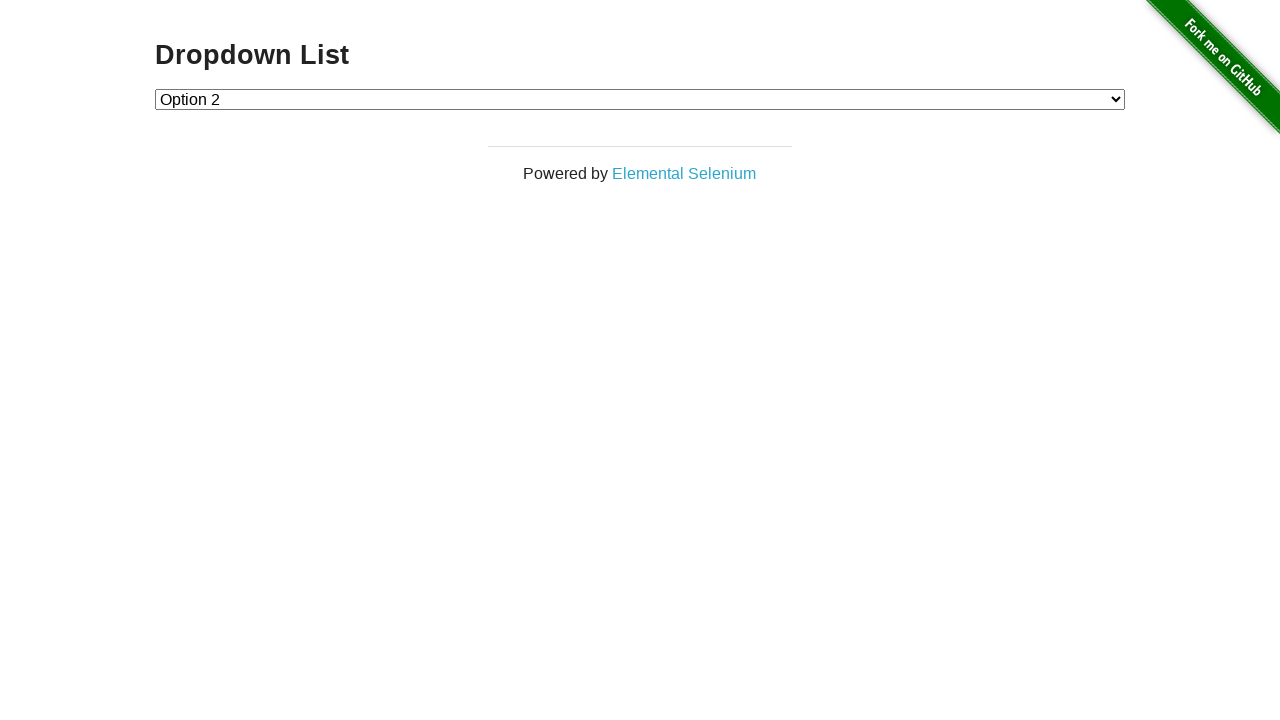

Verified that 'Option 2' is selected
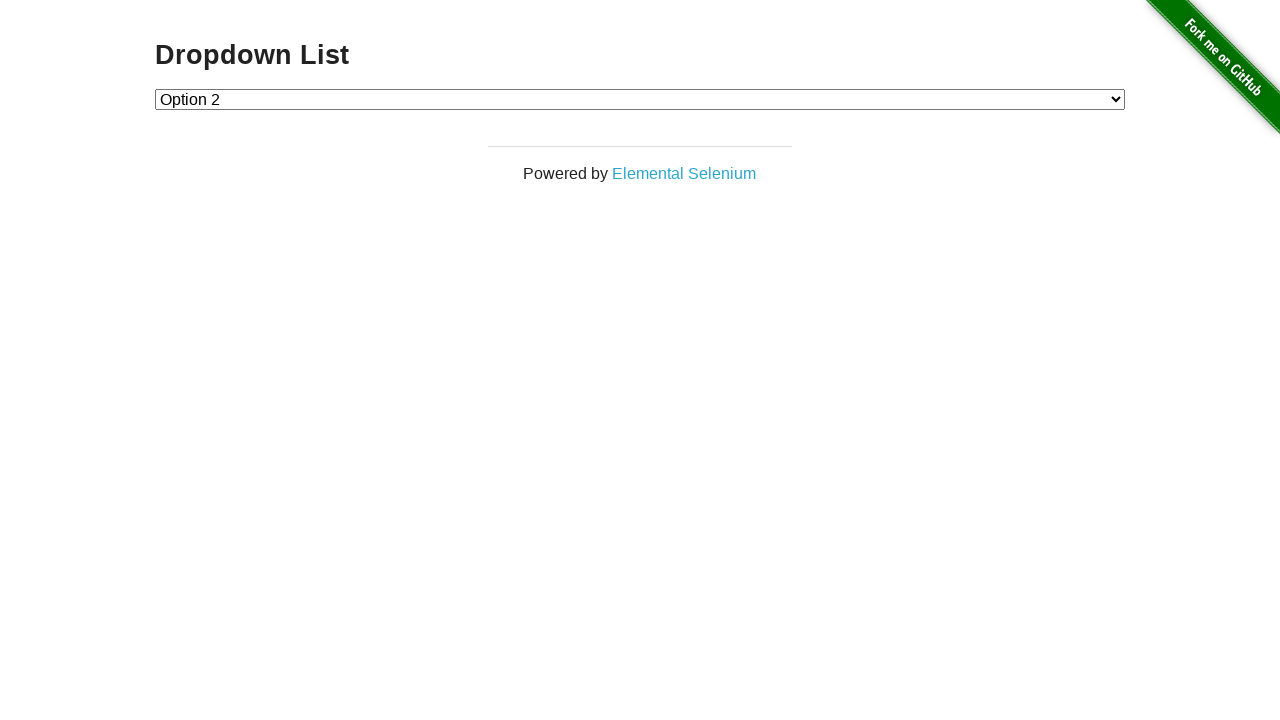

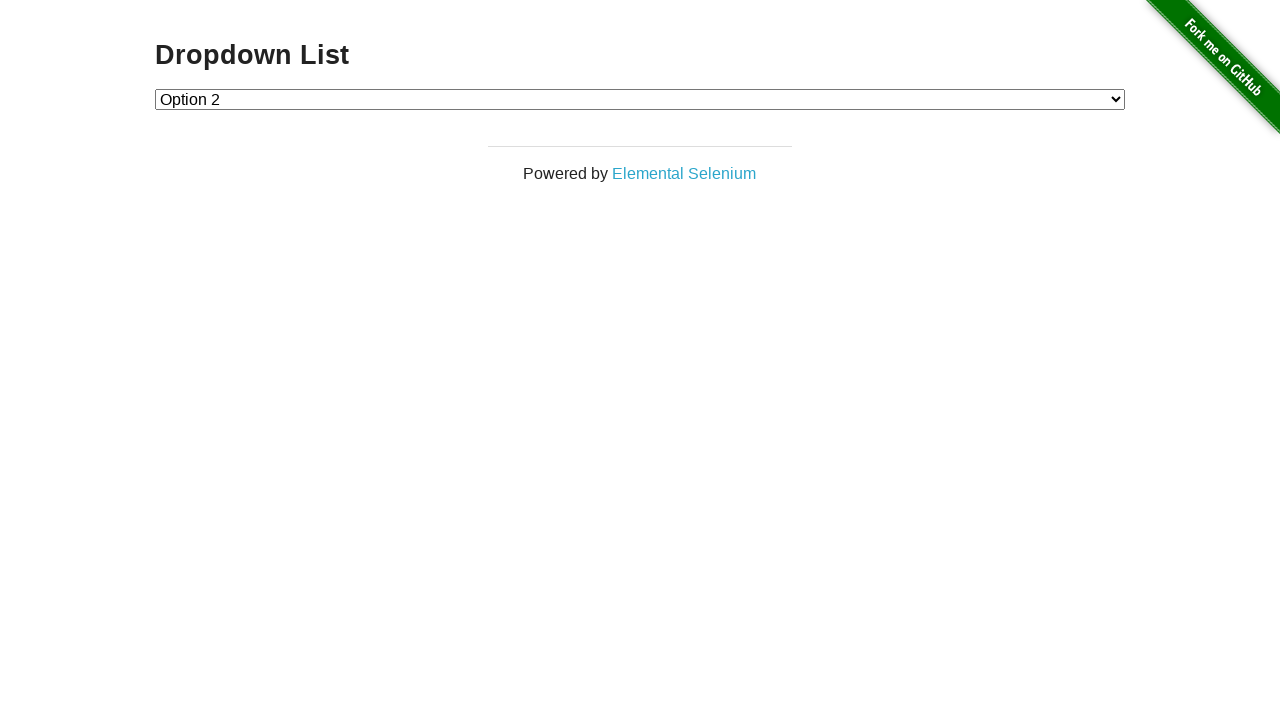